Navigates to a football statistics website and clicks the "All matches" button to display all match data

Starting URL: https://www.adamchoi.co.uk/teamgoals/detailed

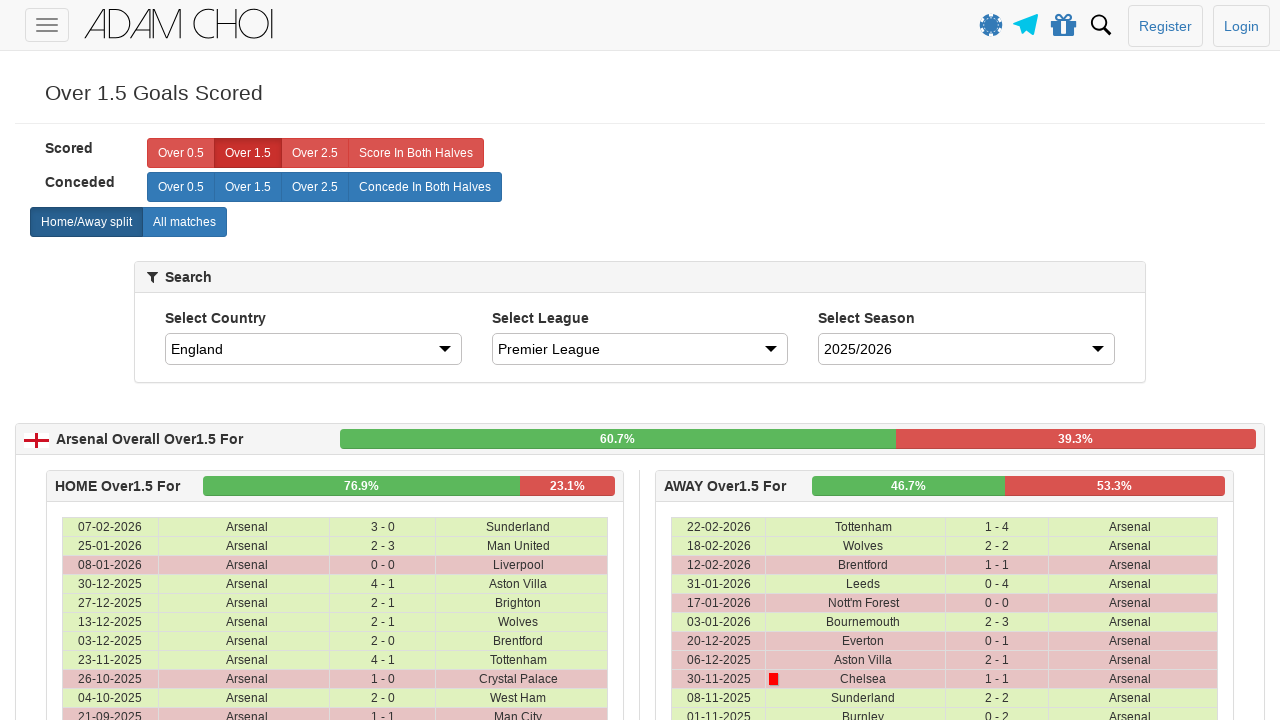

Clicked the 'All matches' button to display all match data at (184, 222) on xpath=//label[@analytics-event="All matches"]
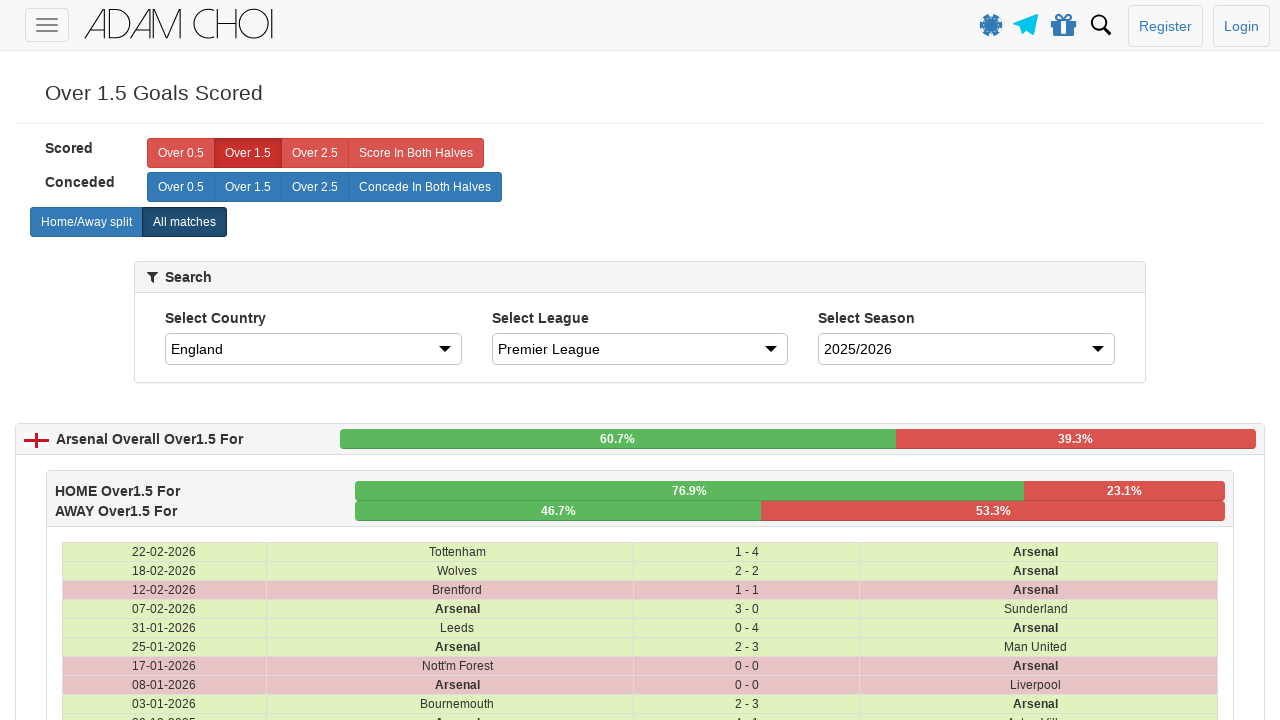

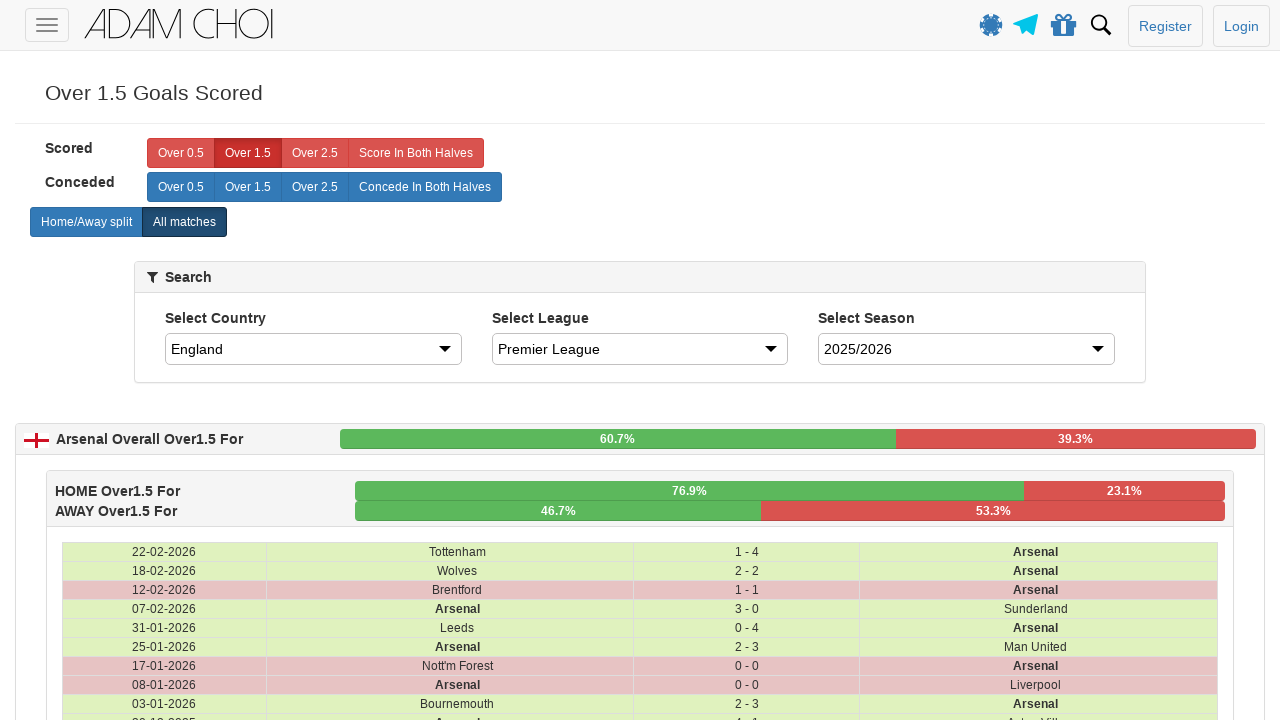